Tests input field operations including entering text, clearing, and retrieving values from autocomplete fields

Starting URL: https://rahulshettyacademy.com/AutomationPractice/

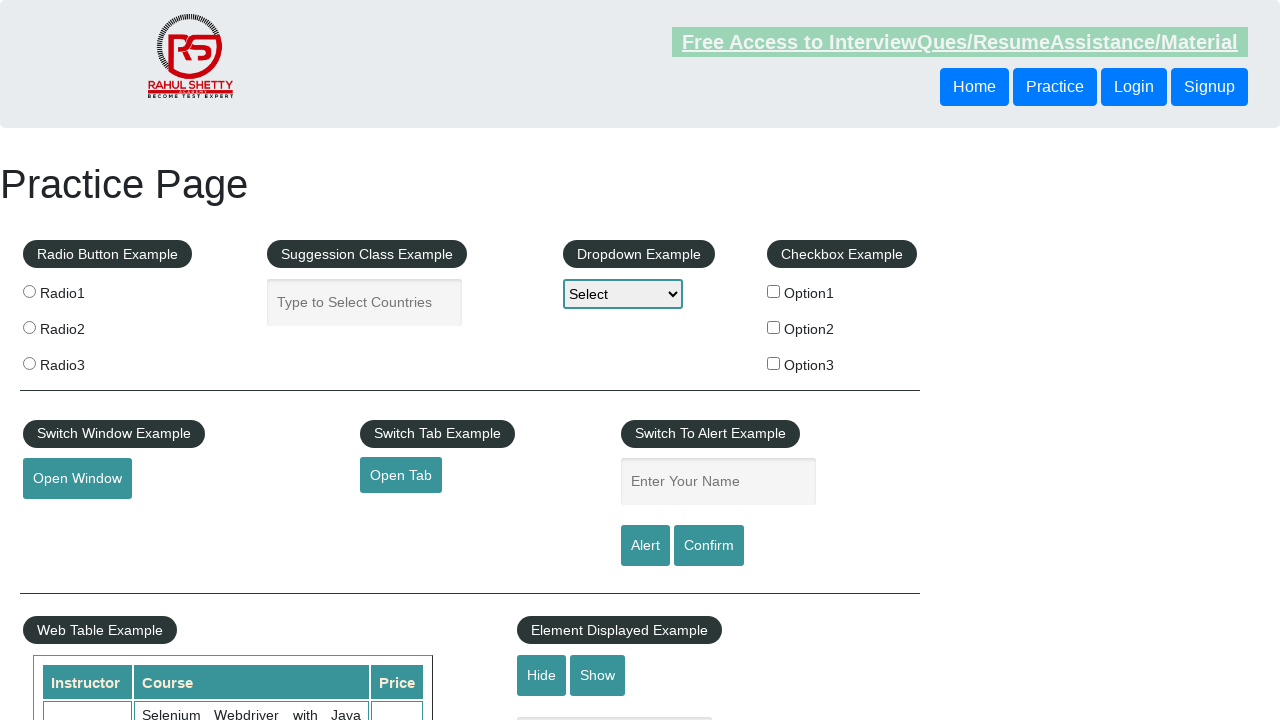

Entered 'delhi' in autocomplete field on #autocomplete
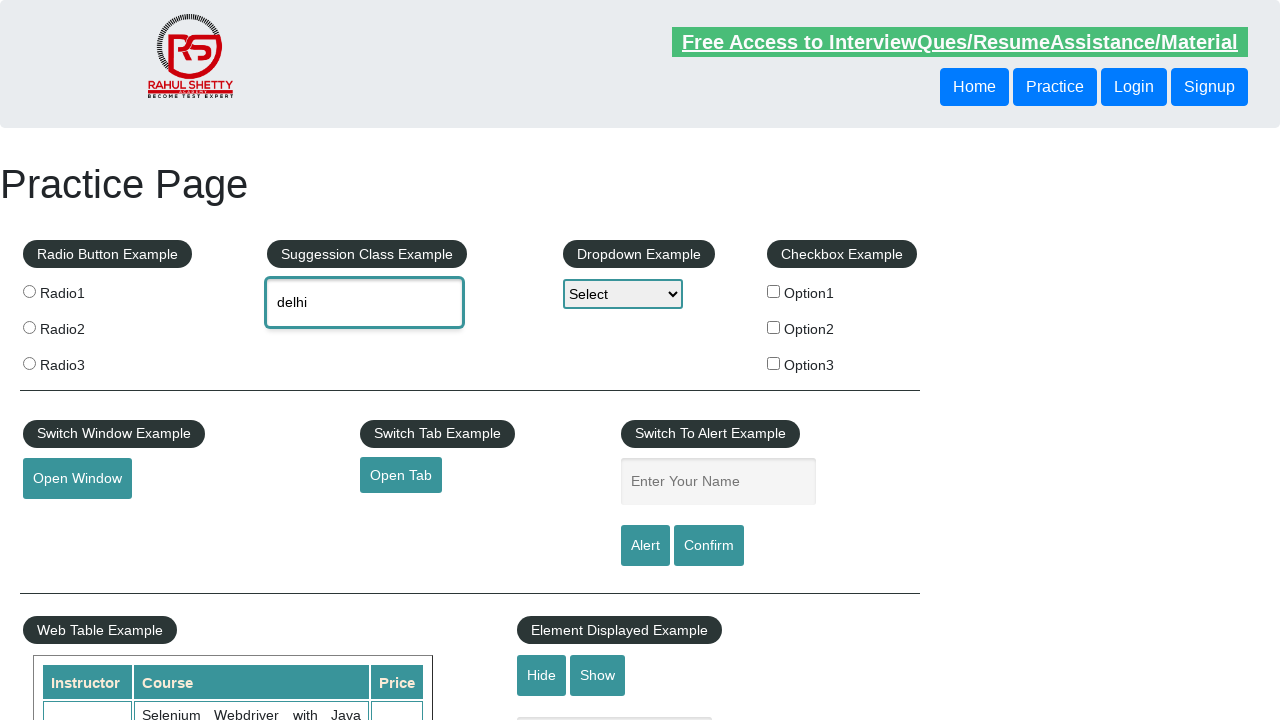

Cleared autocomplete field on #autocomplete
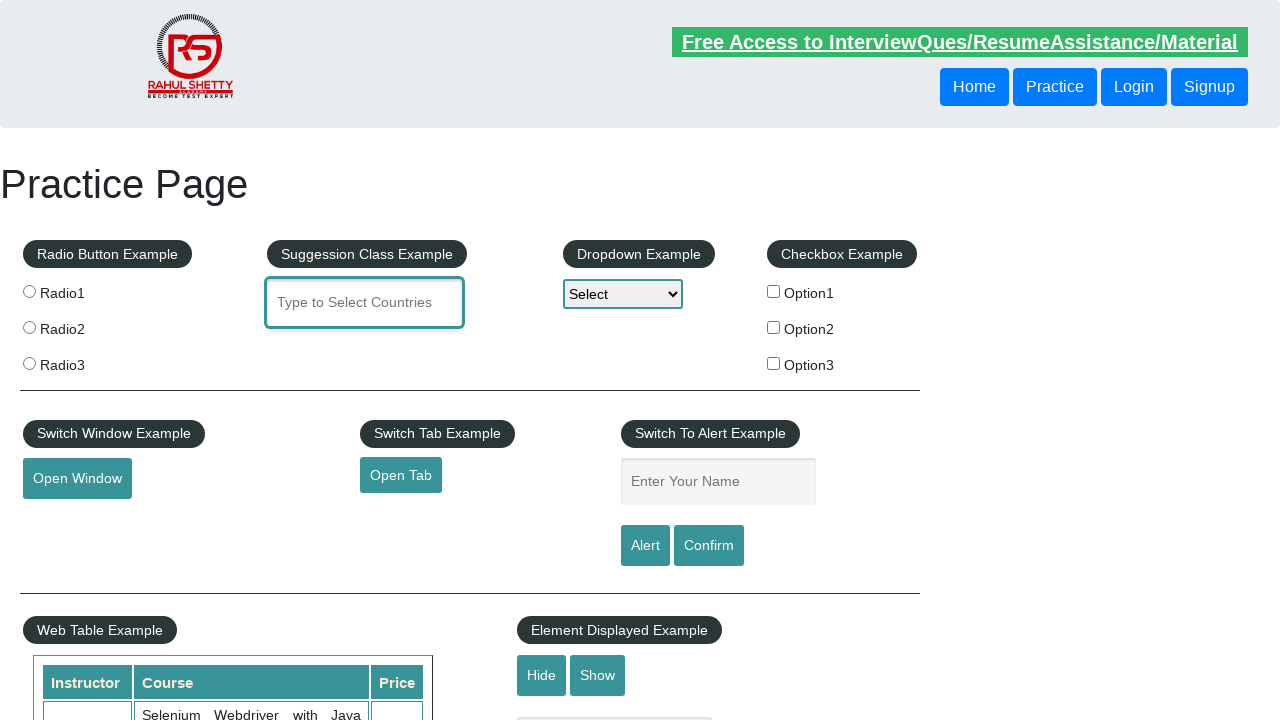

Entered 'bombay' in autocomplete field on #autocomplete
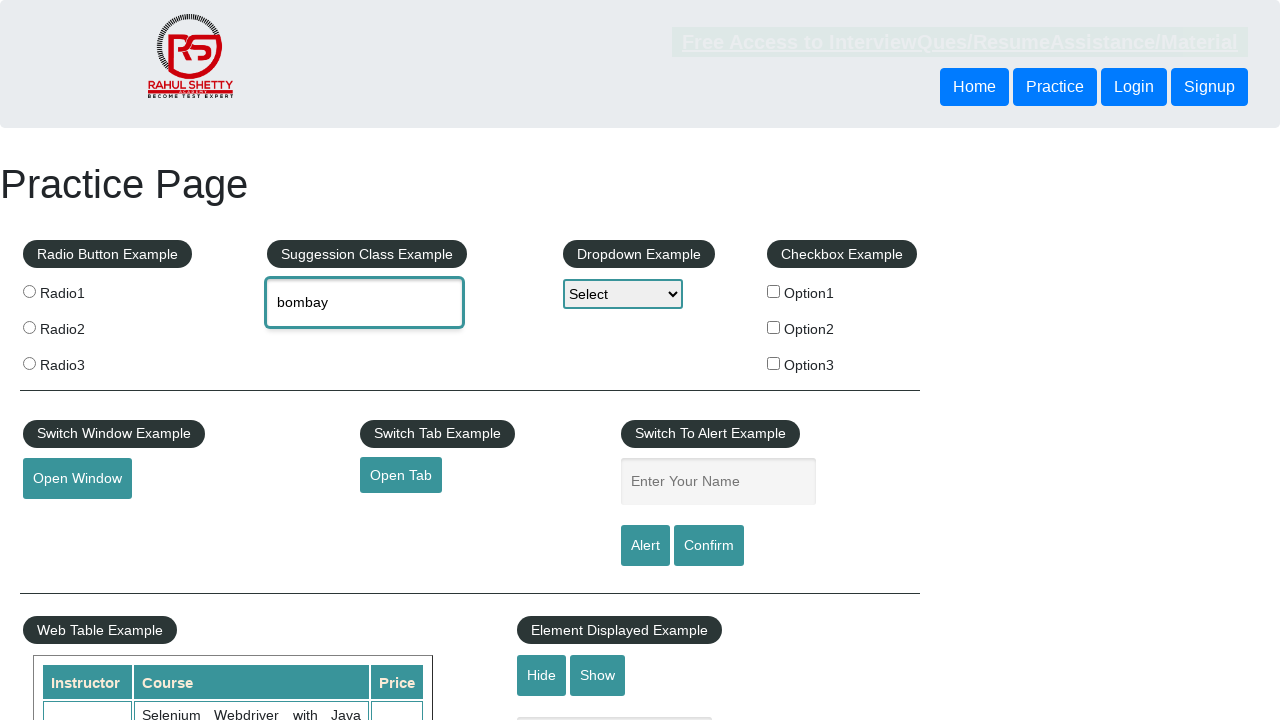

Retrieved value from autocomplete field
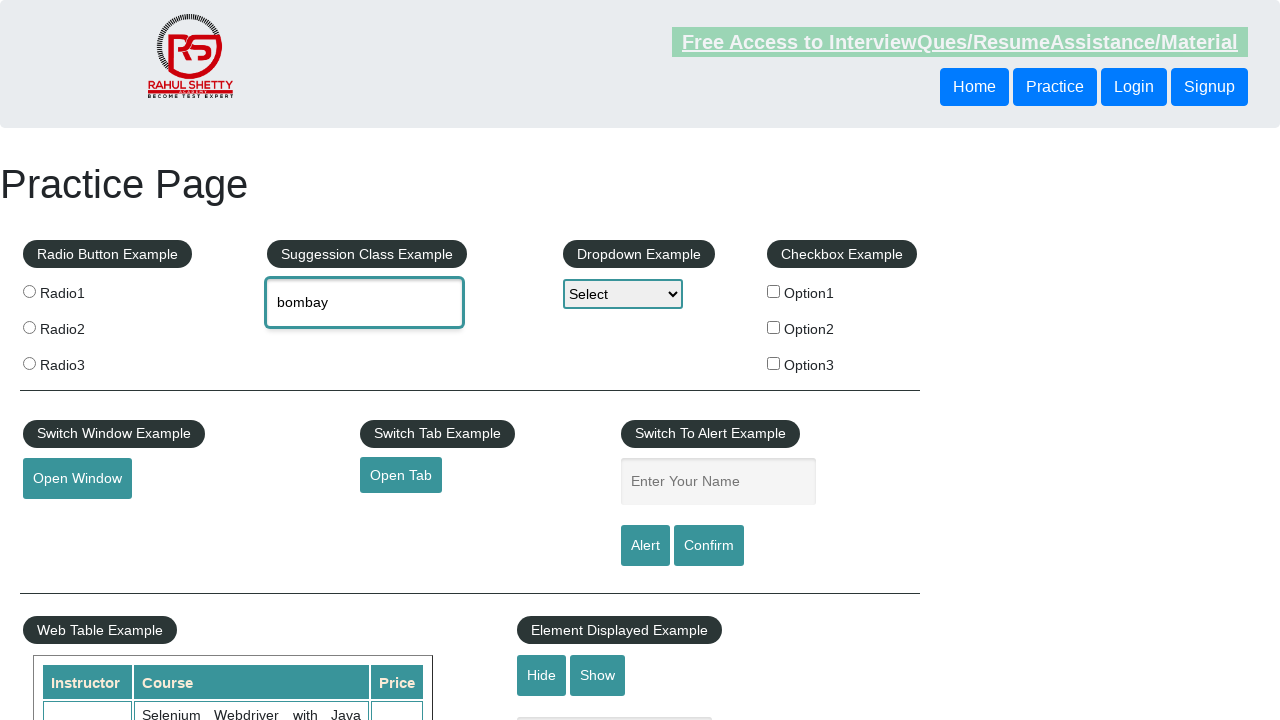

Verified autocomplete field contains 'bombay'
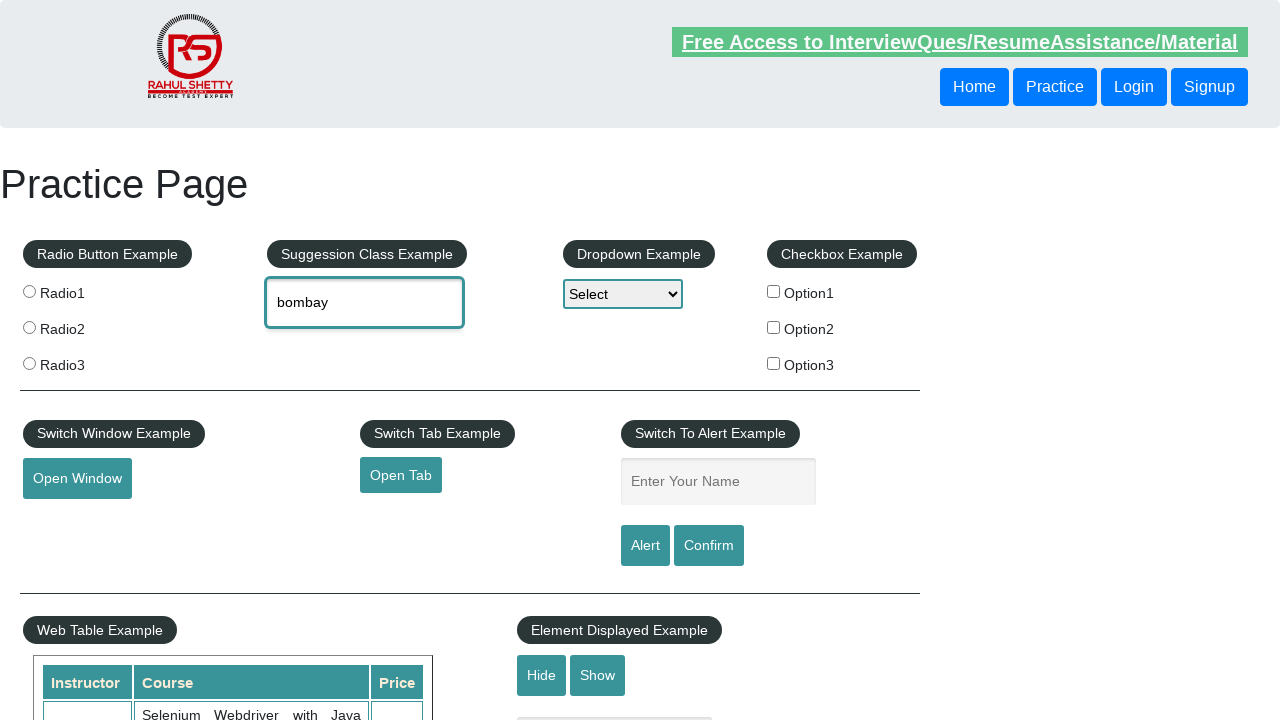

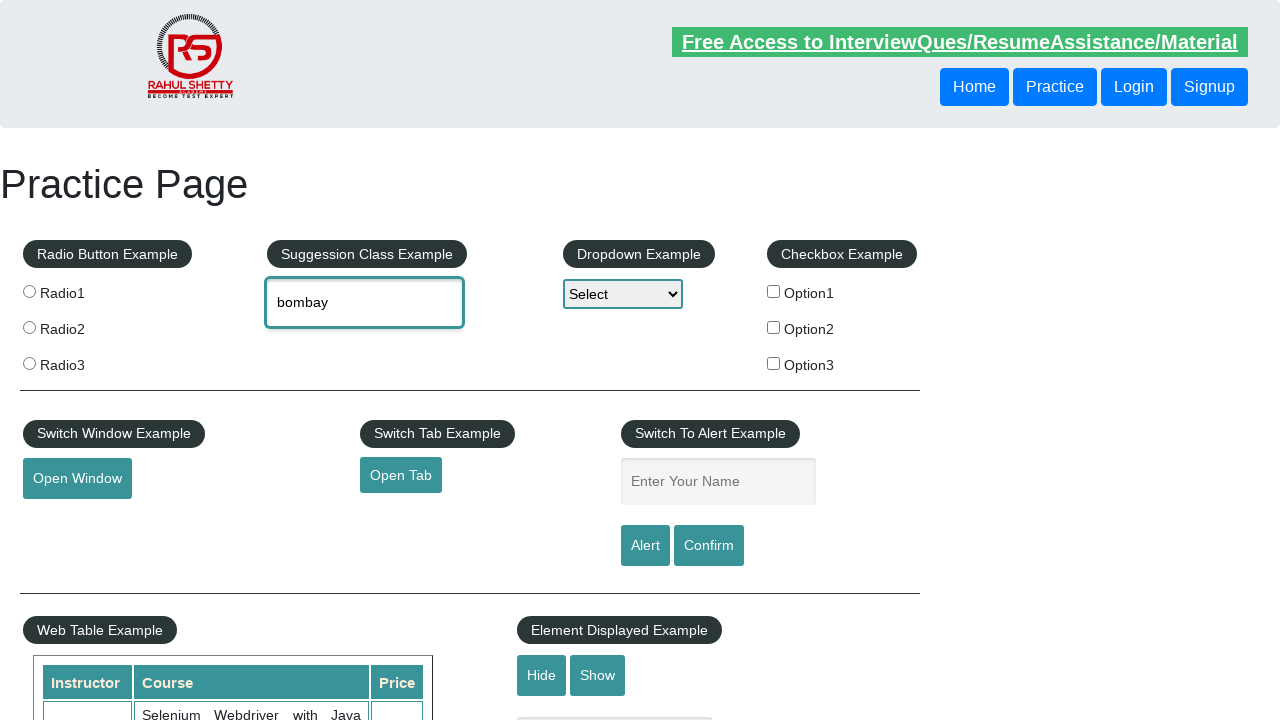